Tests modal window interaction by opening a modal dialog and clicking the Save button

Starting URL: https://bonigarcia.dev/selenium-webdriver-java/dialog-boxes.html

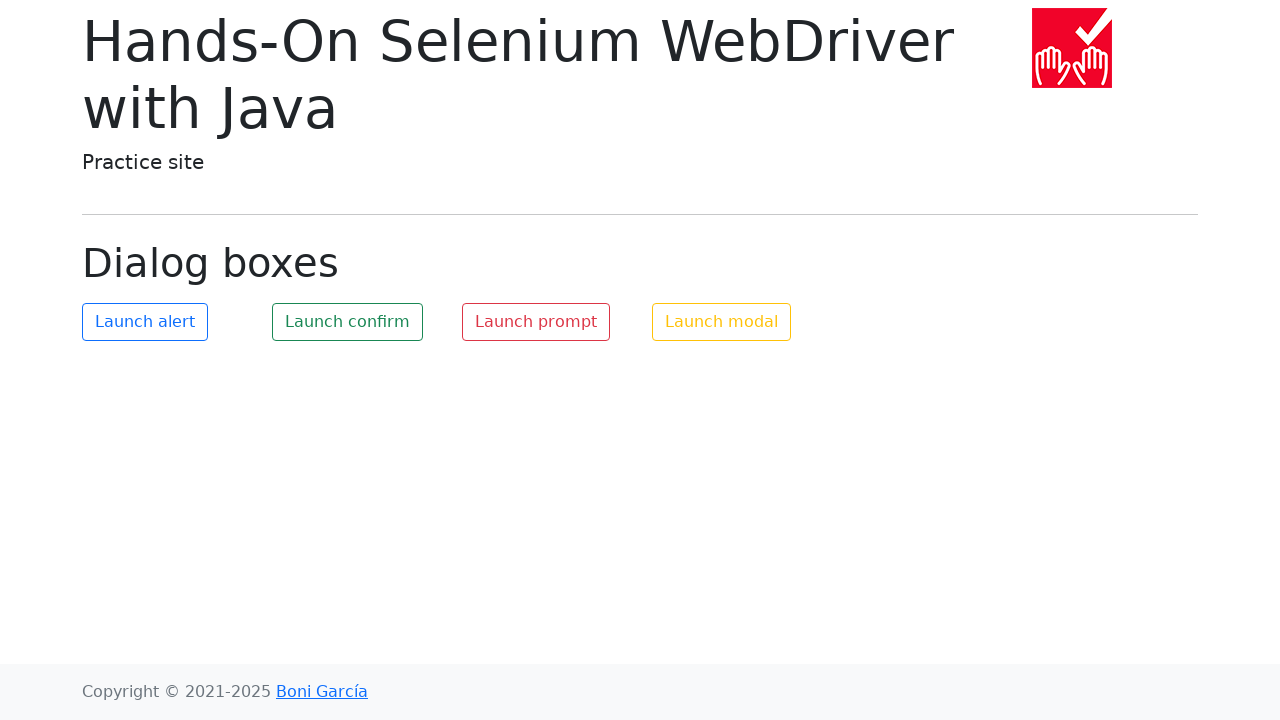

Clicked button to open modal dialog at (722, 322) on #my-modal
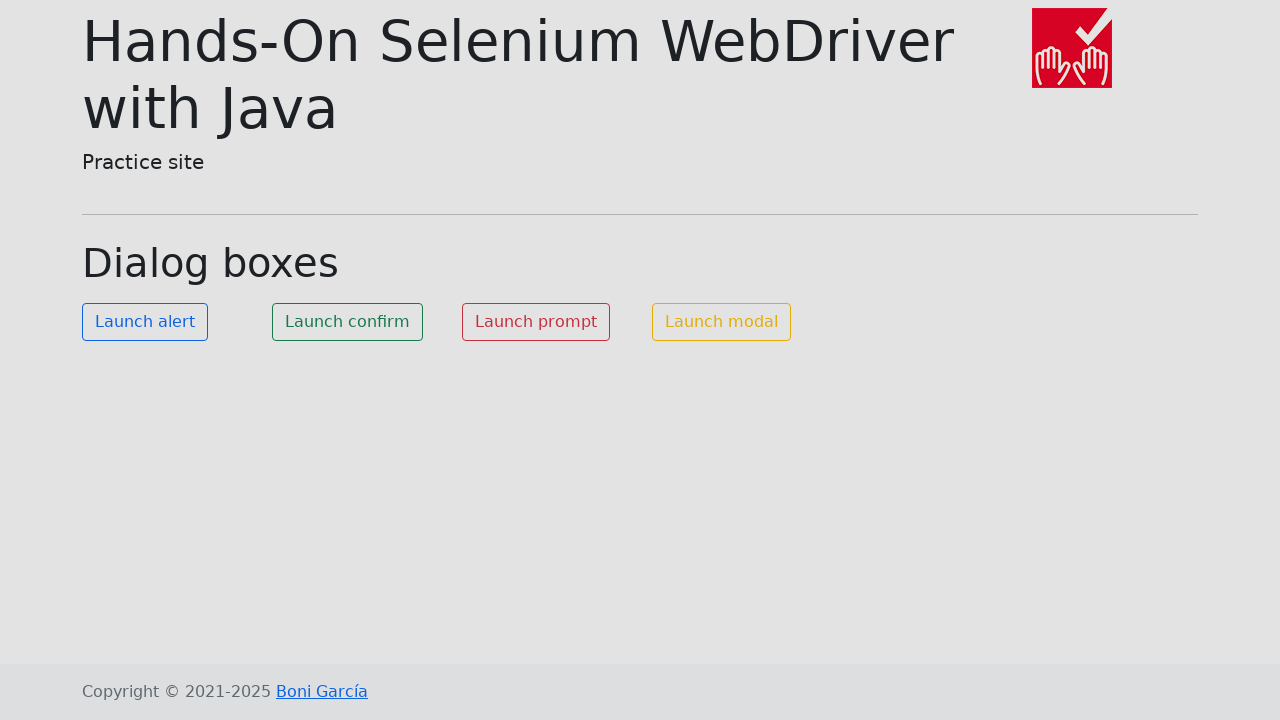

Modal dialog appeared with title
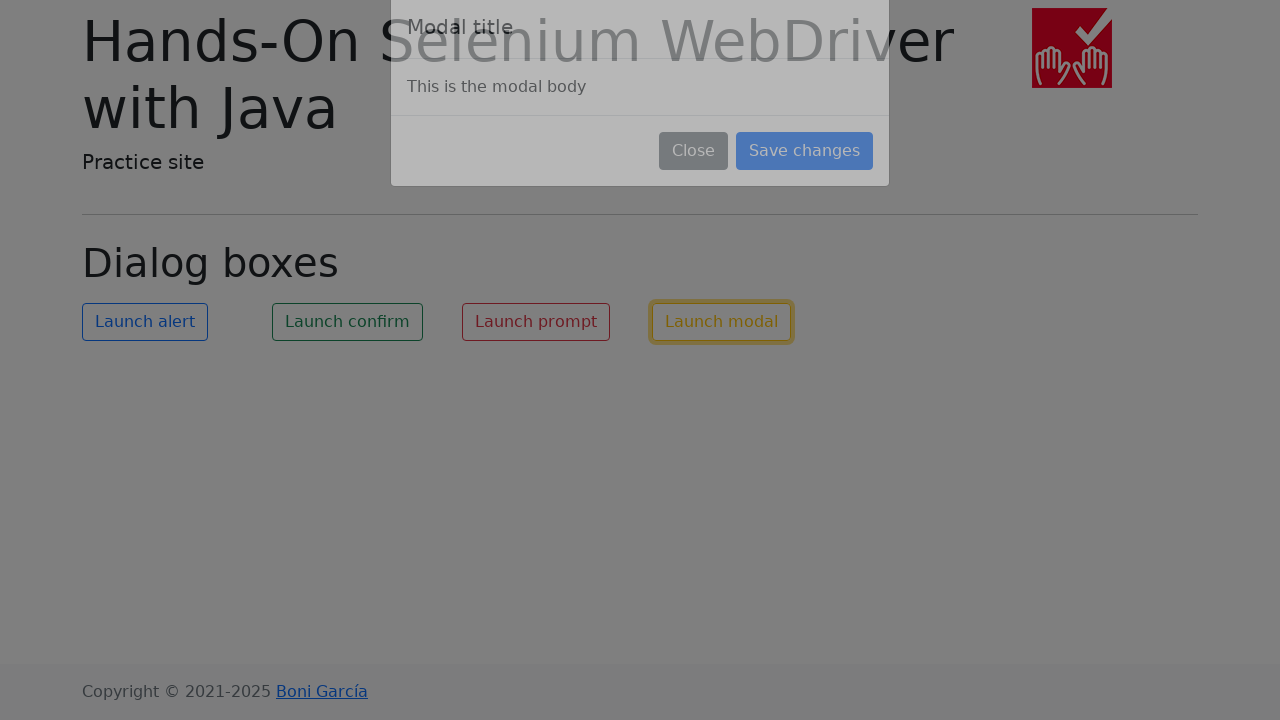

Clicked Save button in modal dialog at (804, 184) on xpath=//button[contains(text(),'Save')]
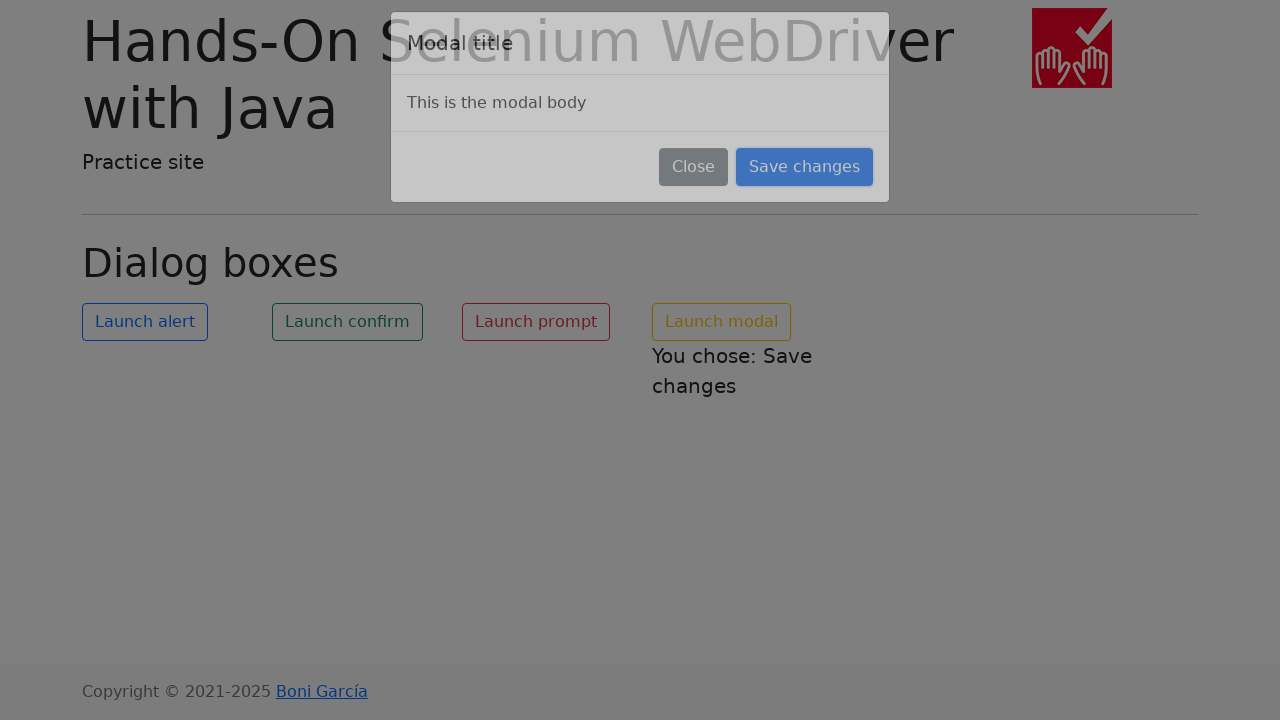

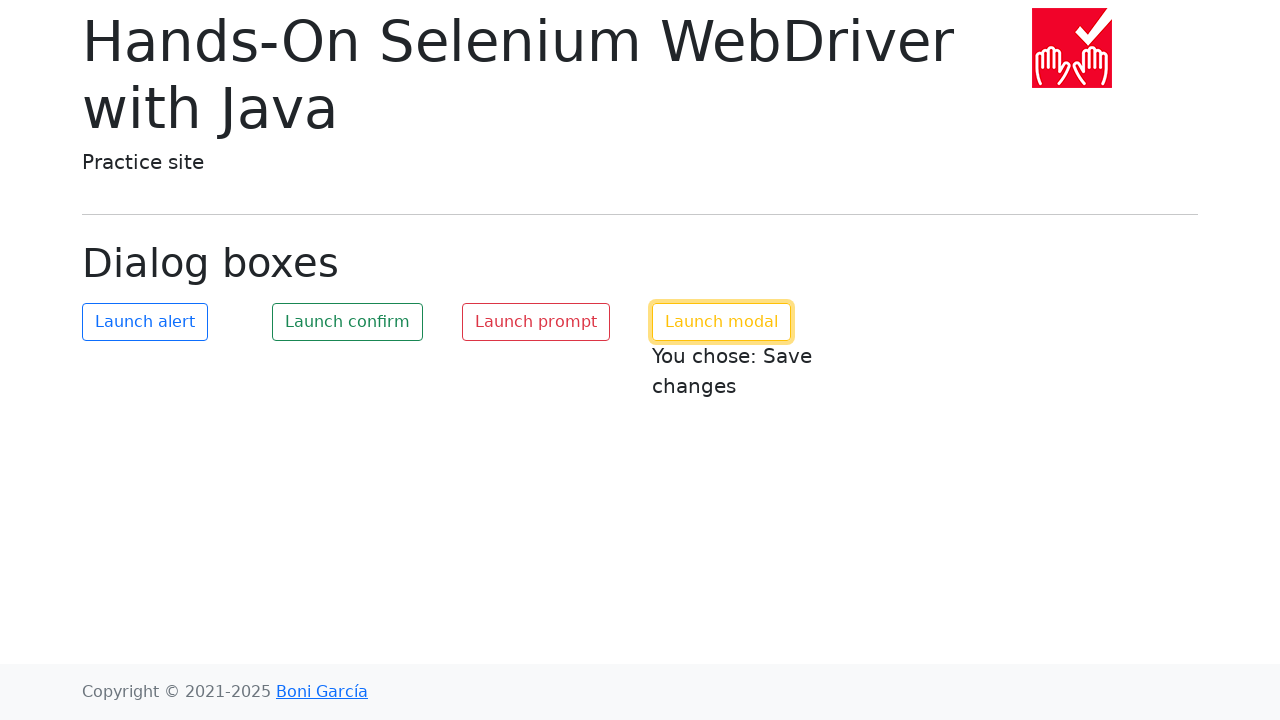